Tests the Add/Remove Elements page by clicking a button to add three elements, verifying they appear, then removing one element and verifying the count decreases.

Starting URL: http://the-internet.herokuapp.com/

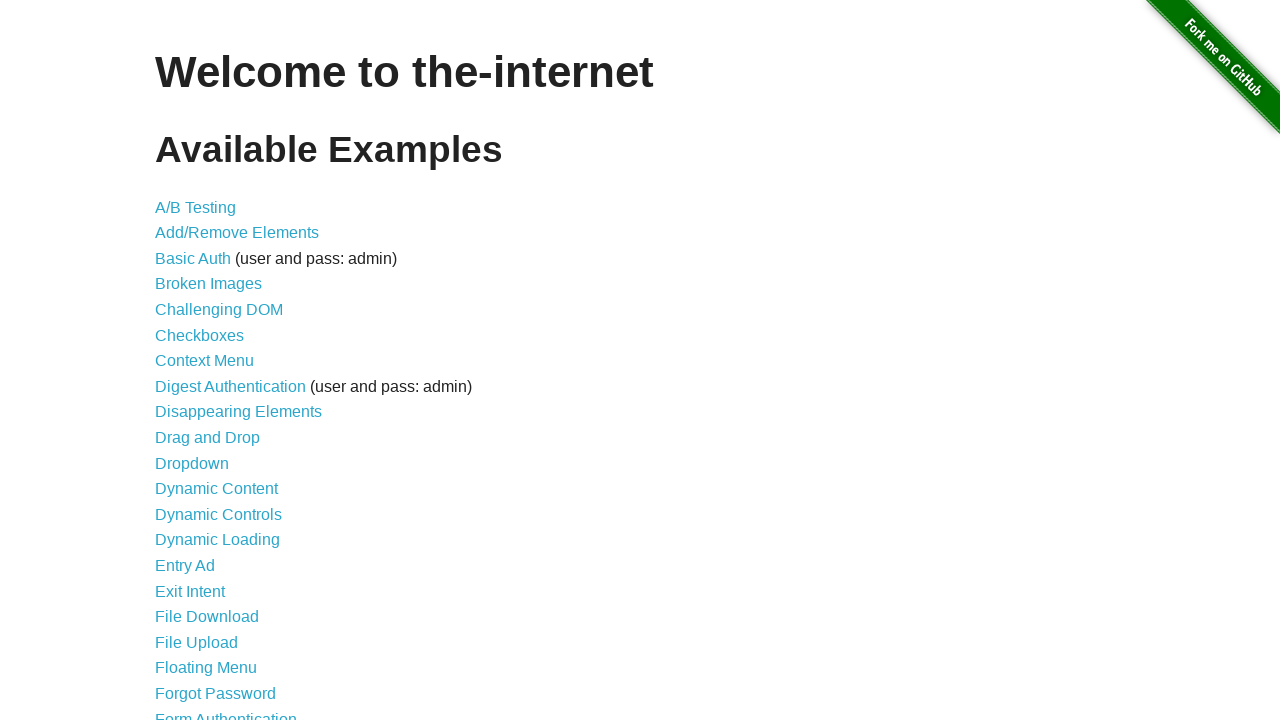

Clicked on Add/Remove Elements link at (237, 233) on a[href='/add_remove_elements/']
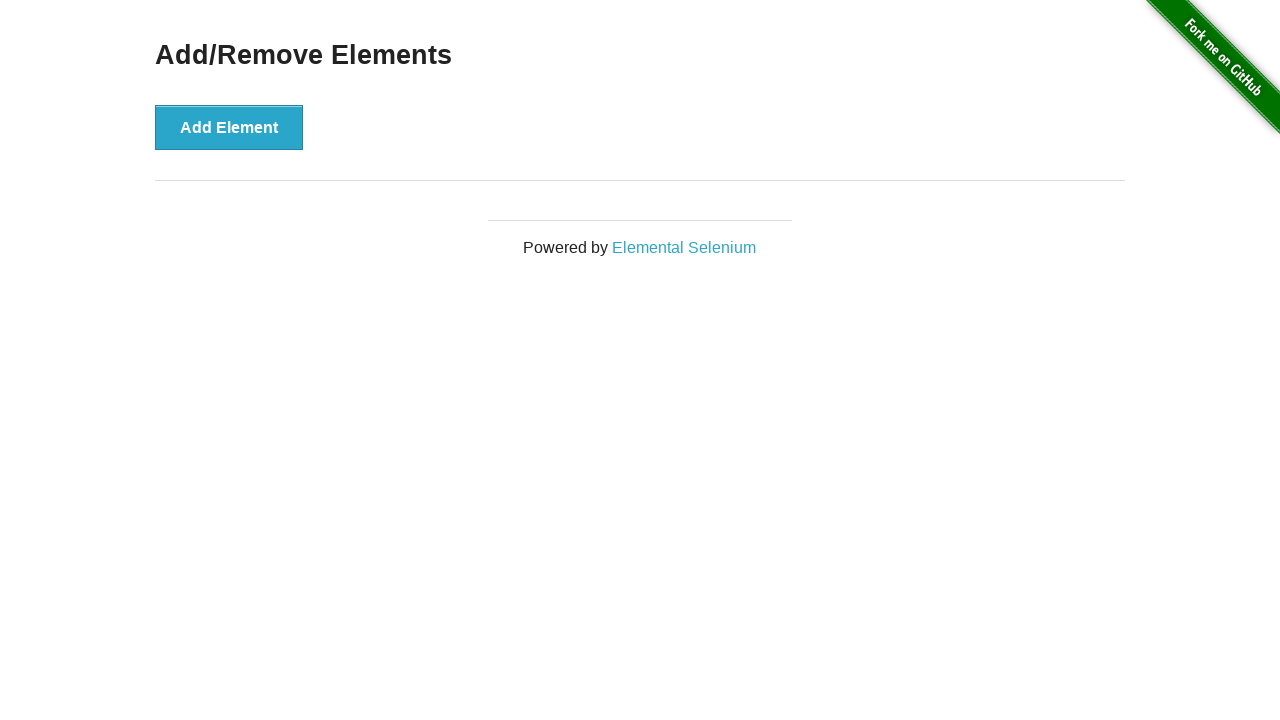

Clicked Add Element button (1st time) at (229, 127) on button[onclick='addElement()']
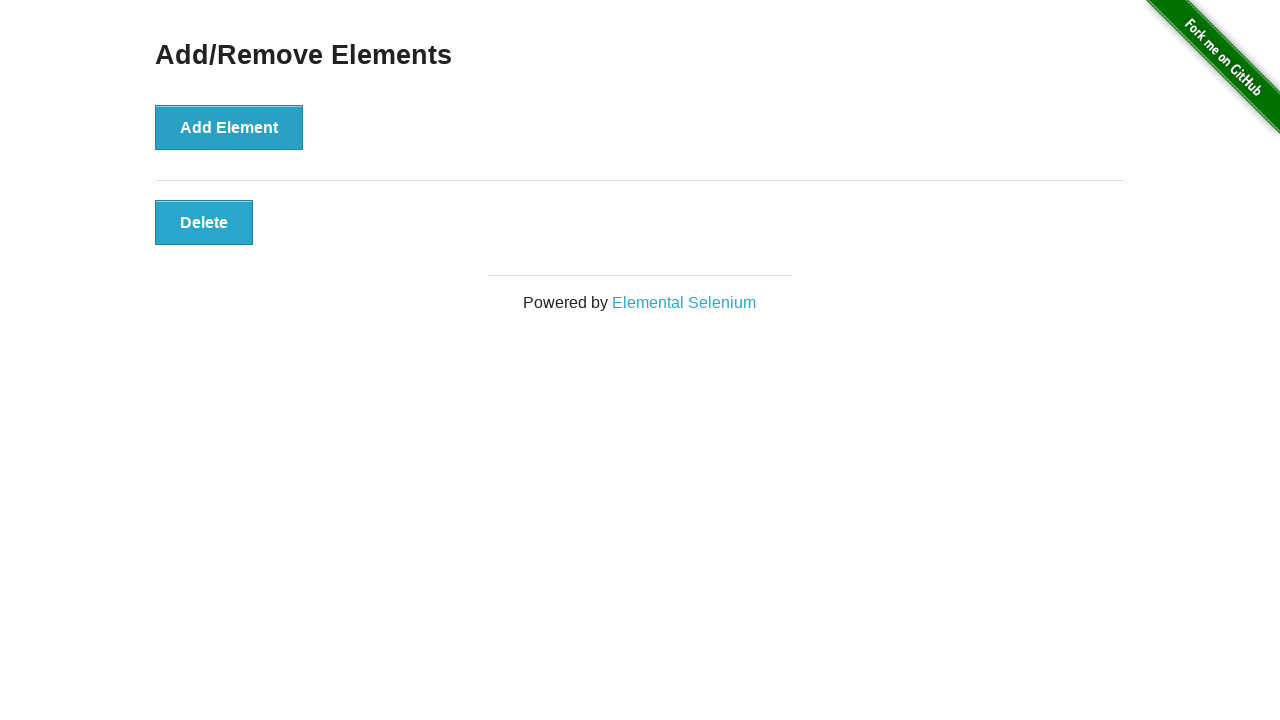

Clicked Add Element button (2nd time) at (229, 127) on button[onclick='addElement()']
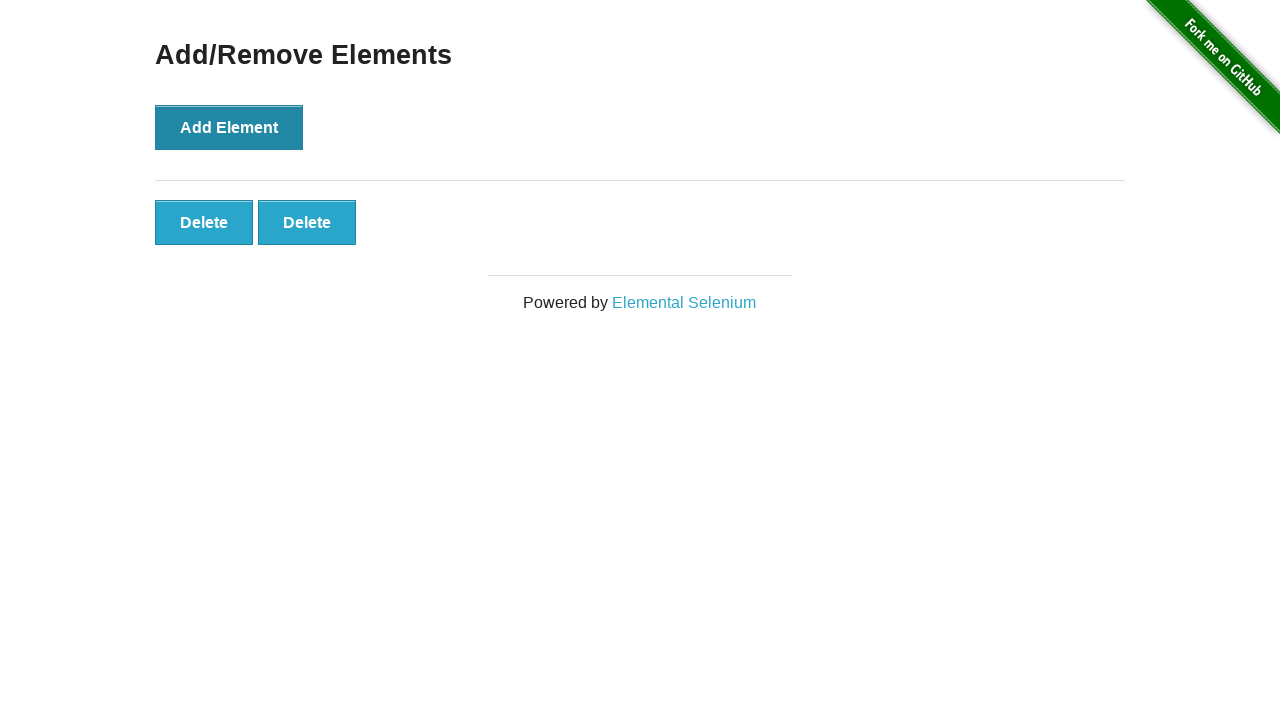

Clicked Add Element button (3rd time) at (229, 127) on button[onclick='addElement()']
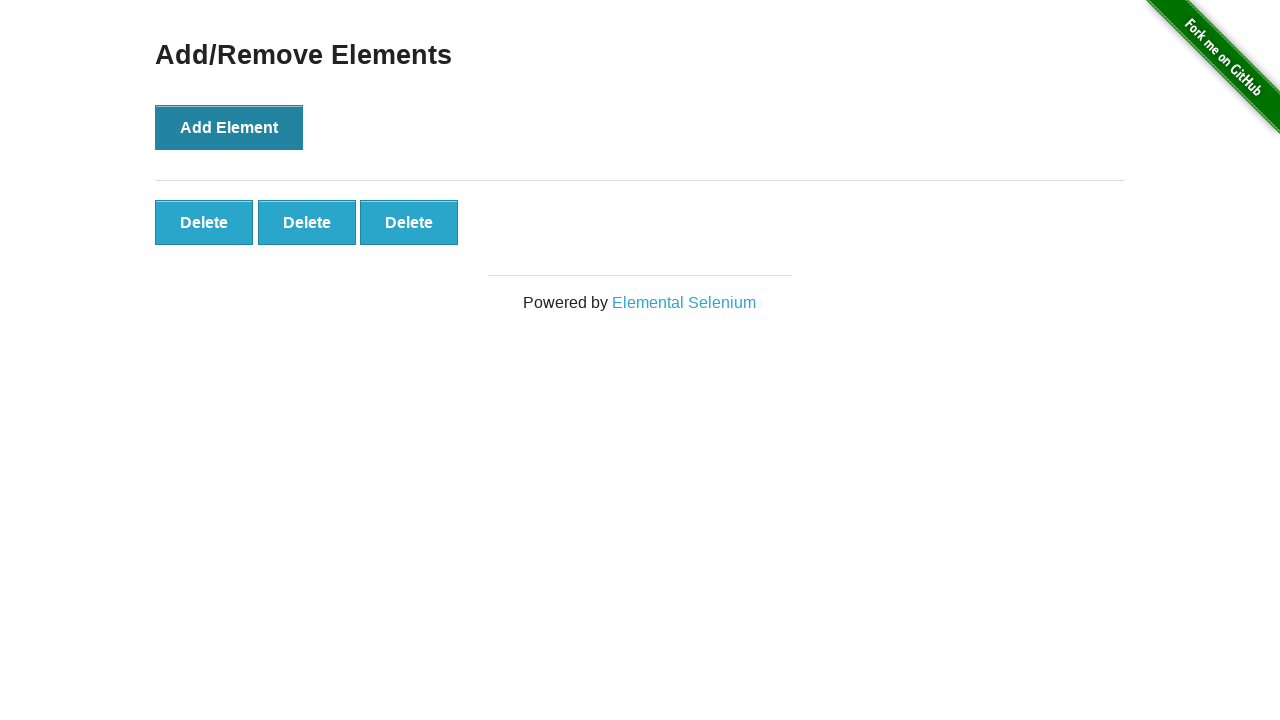

Waited for added elements to appear
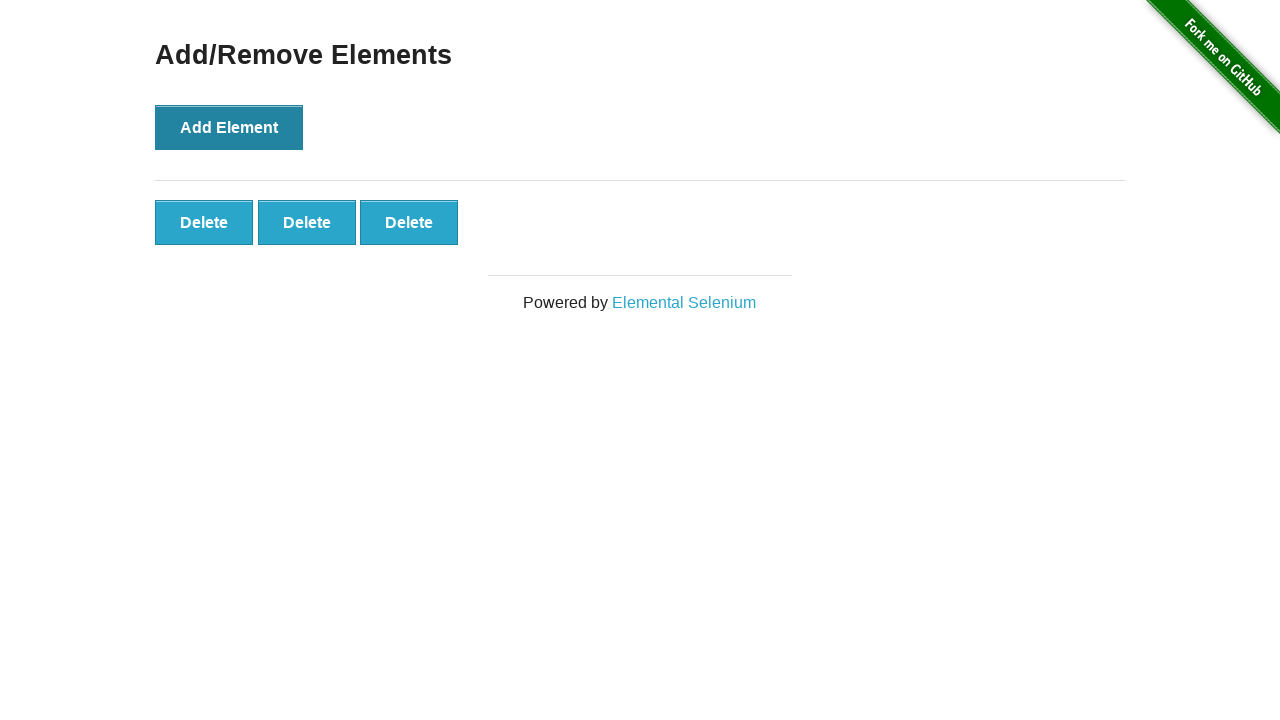

Verified that 3 elements were successfully added
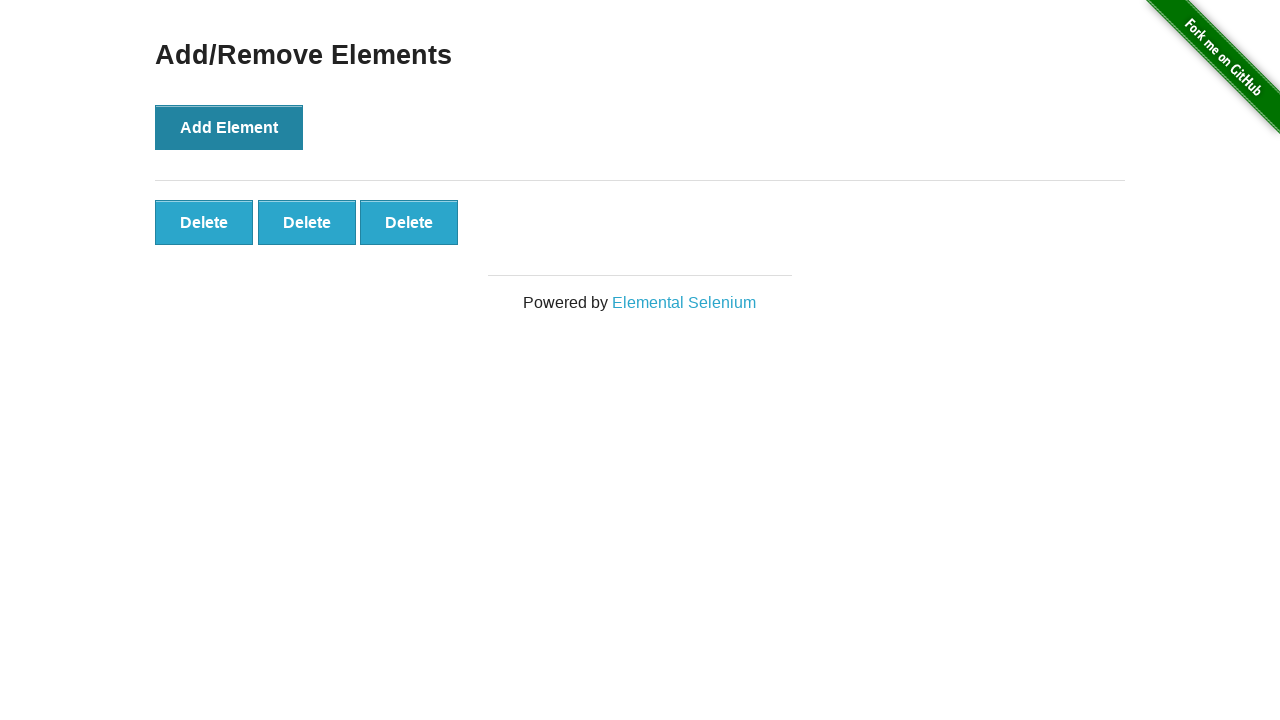

Clicked remove button on first added element at (204, 222) on #elements .added-manually >> nth=0
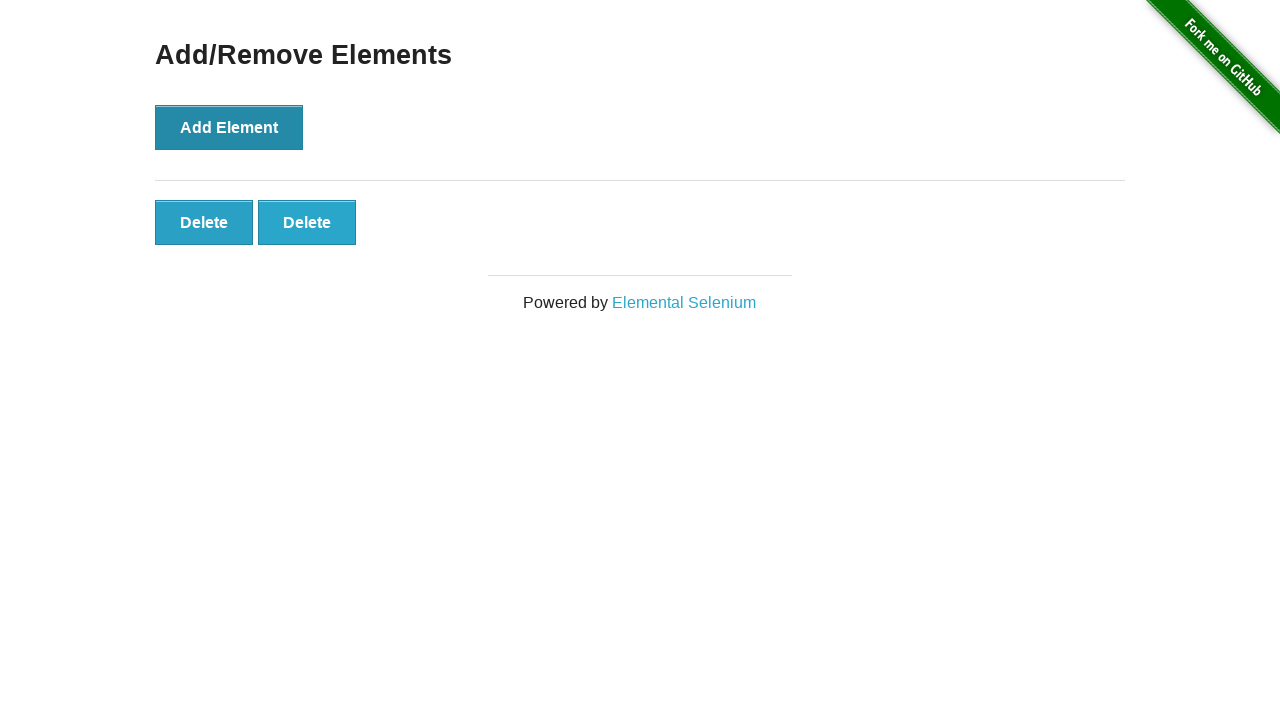

Verified that only 2 elements remain after removal
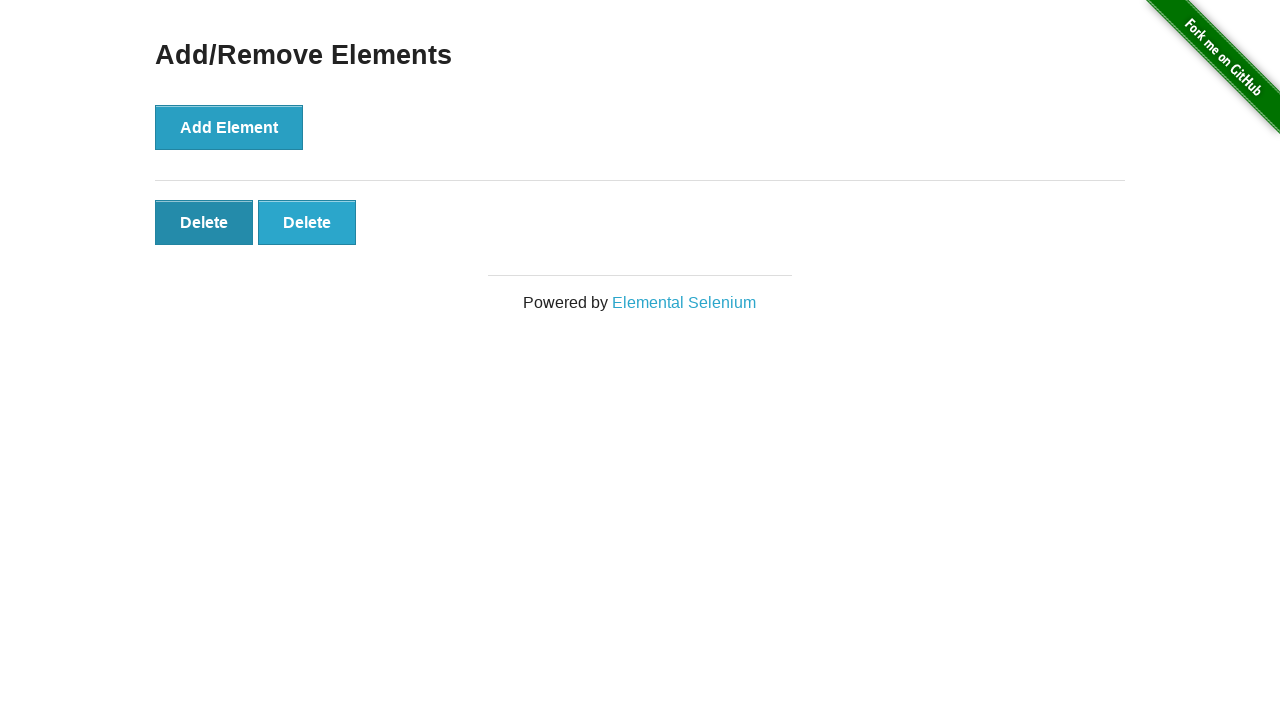

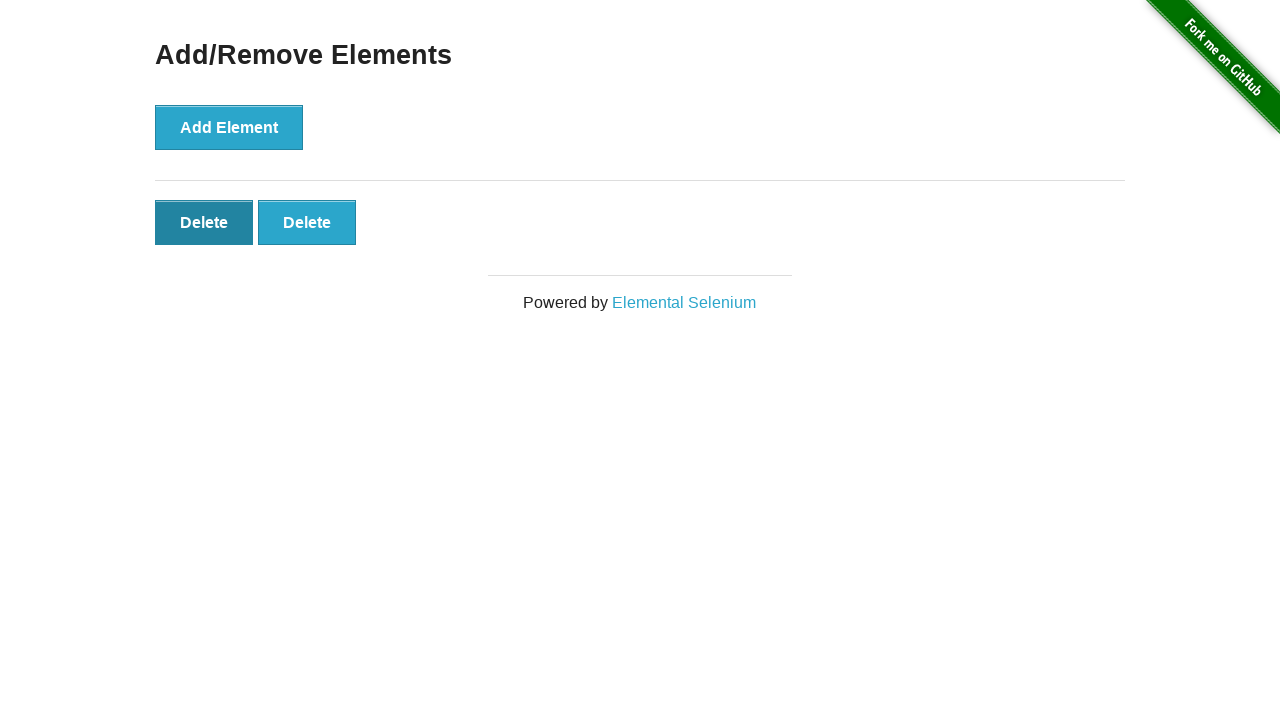